Tests filtering to display only active (non-completed) items

Starting URL: https://demo.playwright.dev/todomvc

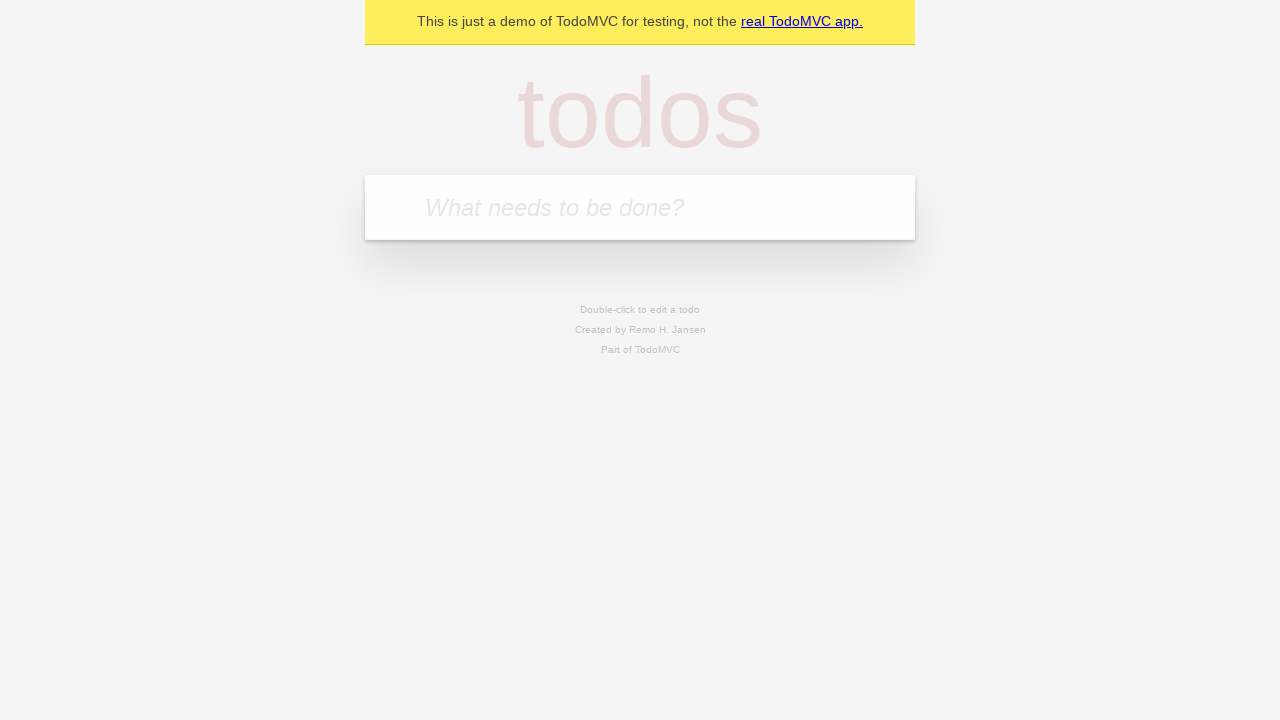

Filled todo input with 'buy some cheese' on internal:attr=[placeholder="What needs to be done?"i]
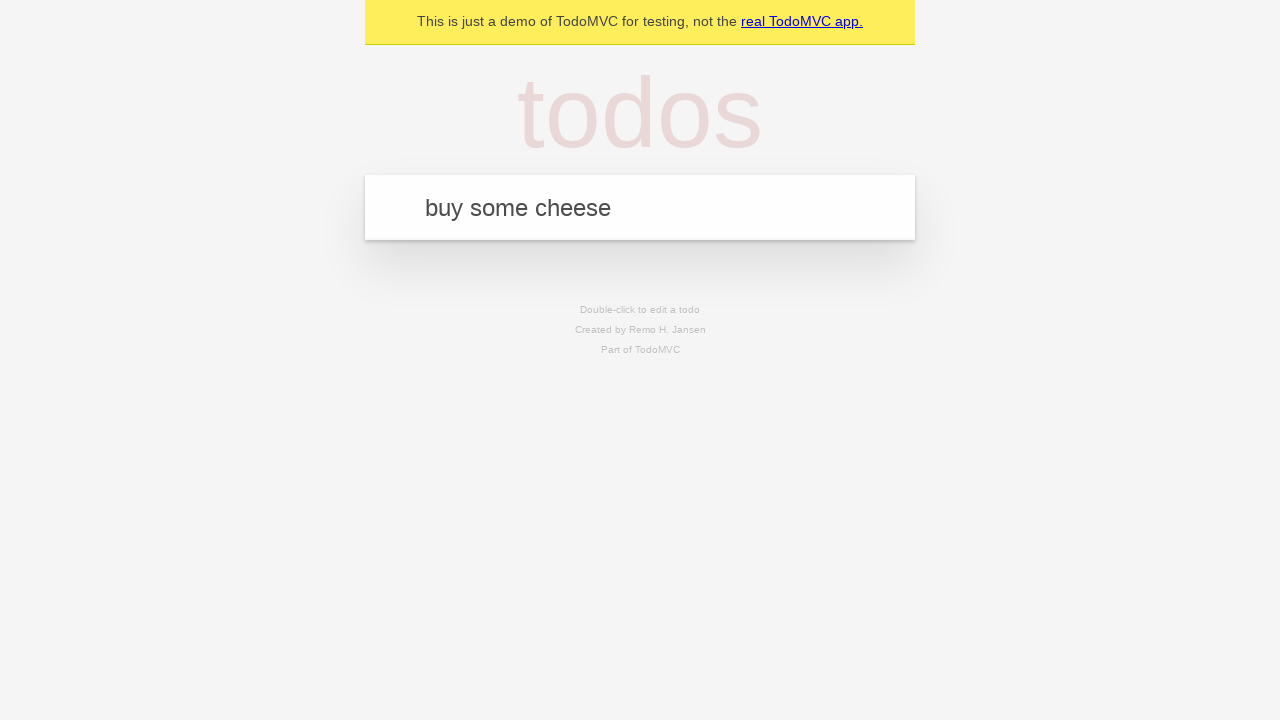

Pressed Enter to create todo 'buy some cheese' on internal:attr=[placeholder="What needs to be done?"i]
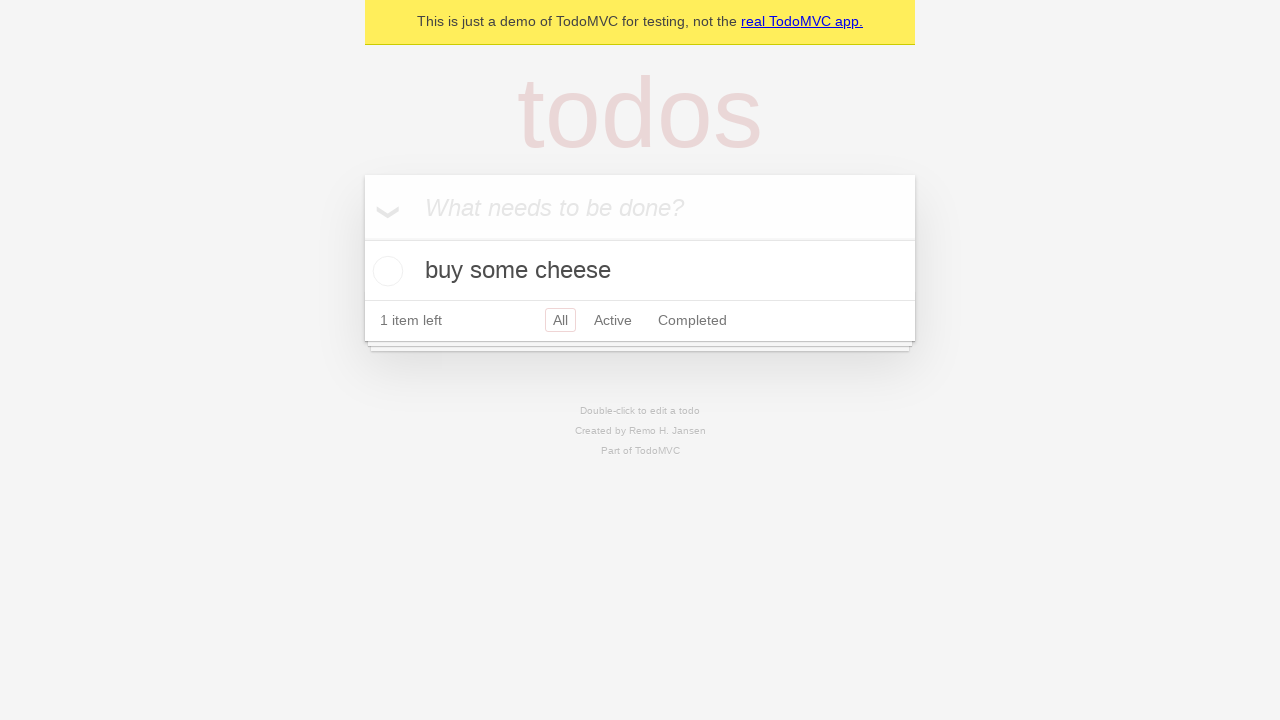

Filled todo input with 'feed the cat' on internal:attr=[placeholder="What needs to be done?"i]
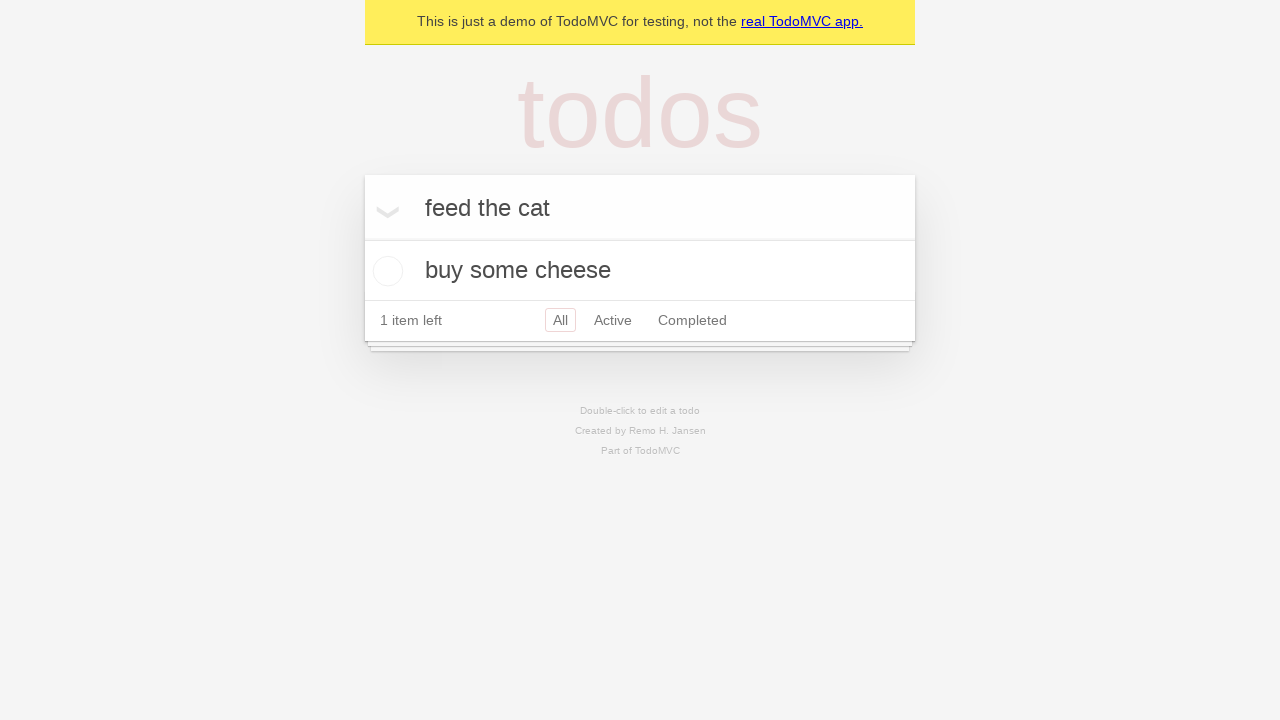

Pressed Enter to create todo 'feed the cat' on internal:attr=[placeholder="What needs to be done?"i]
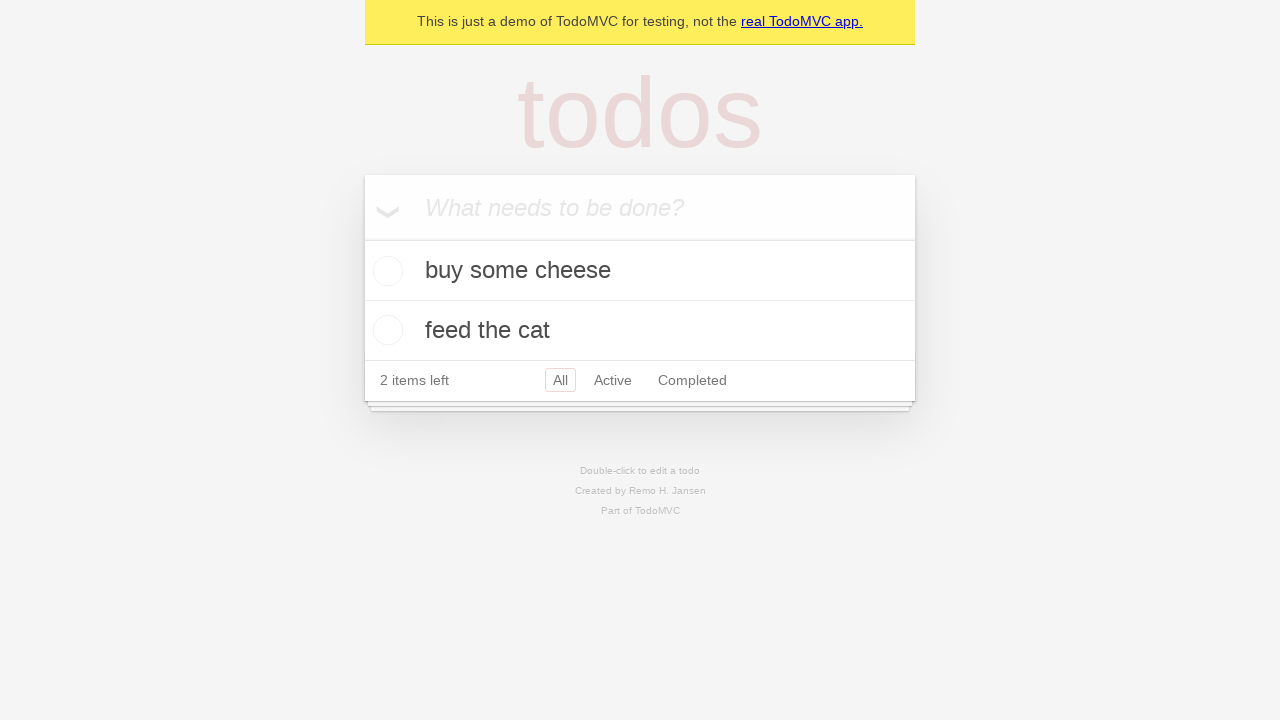

Filled todo input with 'book a doctors appointment' on internal:attr=[placeholder="What needs to be done?"i]
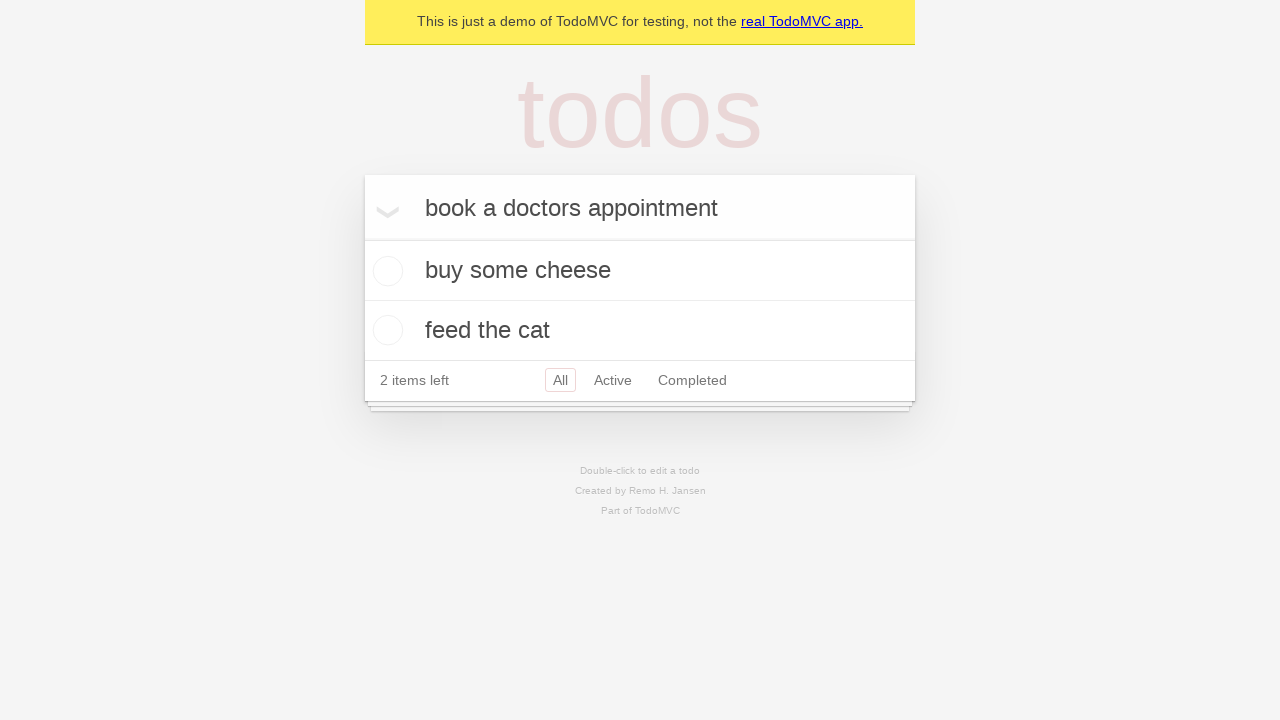

Pressed Enter to create todo 'book a doctors appointment' on internal:attr=[placeholder="What needs to be done?"i]
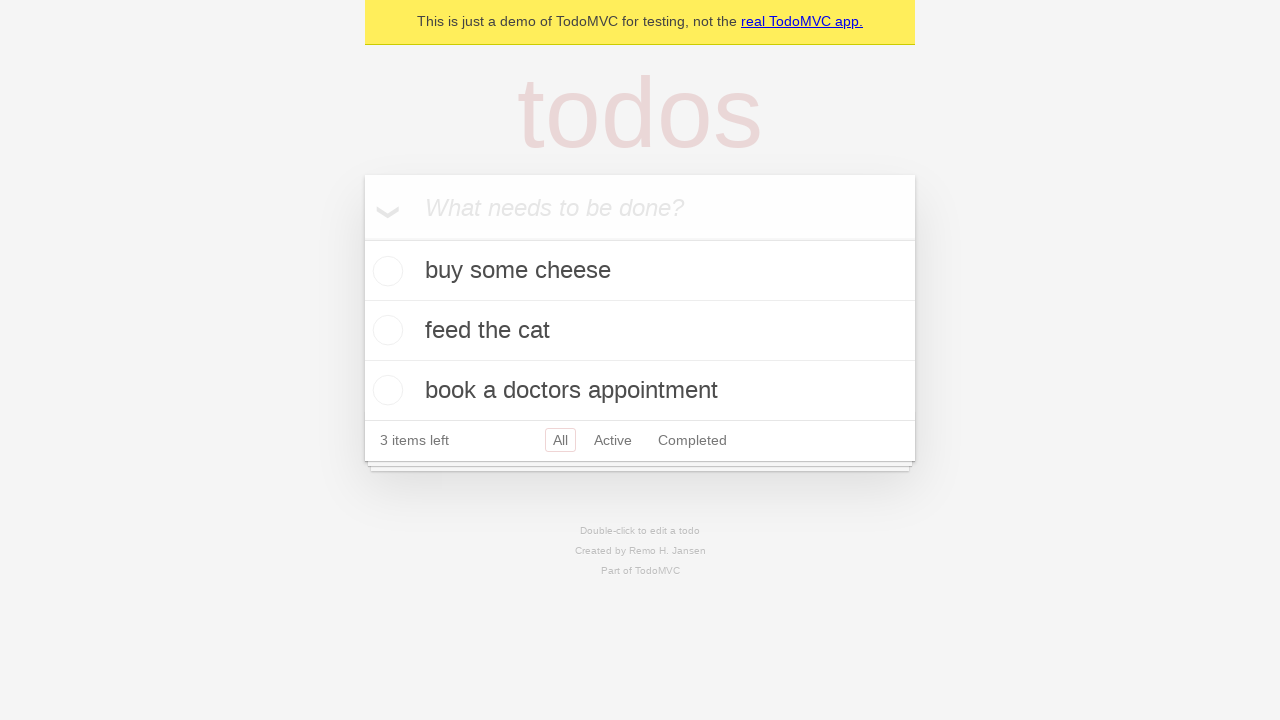

Checked the second todo item to mark it as completed at (385, 330) on internal:testid=[data-testid="todo-item"s] >> nth=1 >> internal:role=checkbox
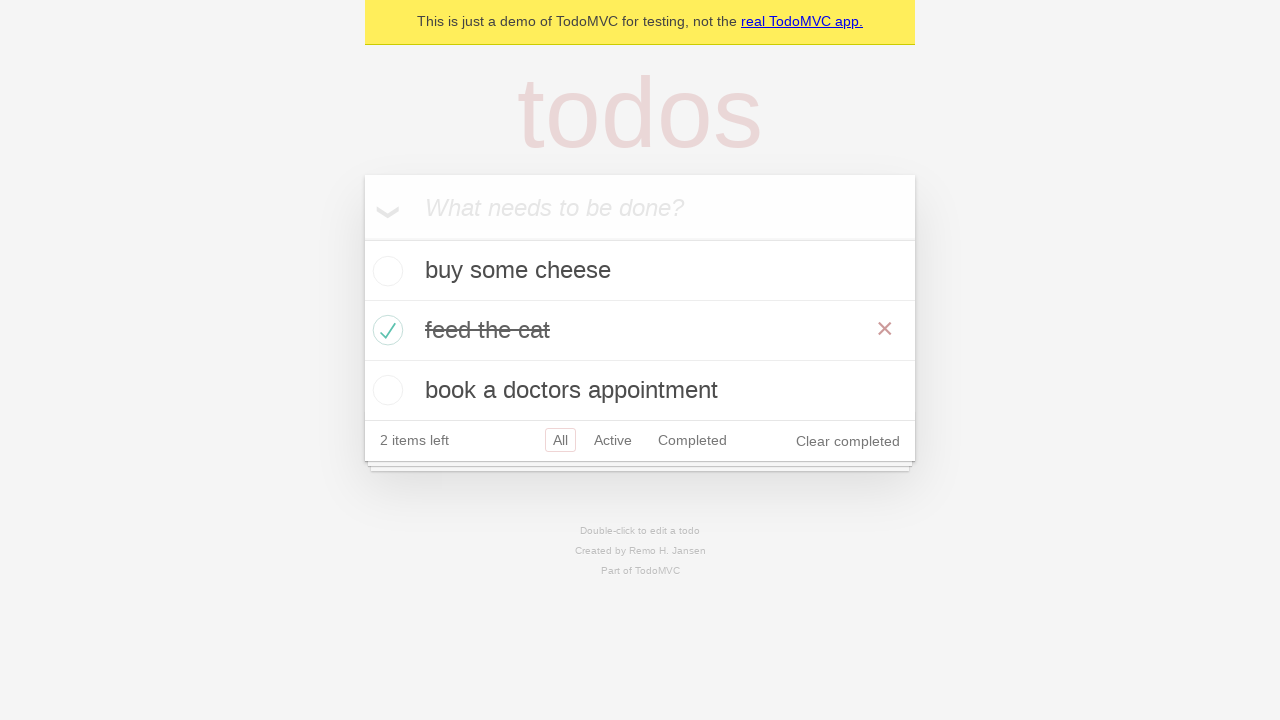

Clicked Active filter to display only non-completed items at (613, 440) on internal:role=link[name="Active"i]
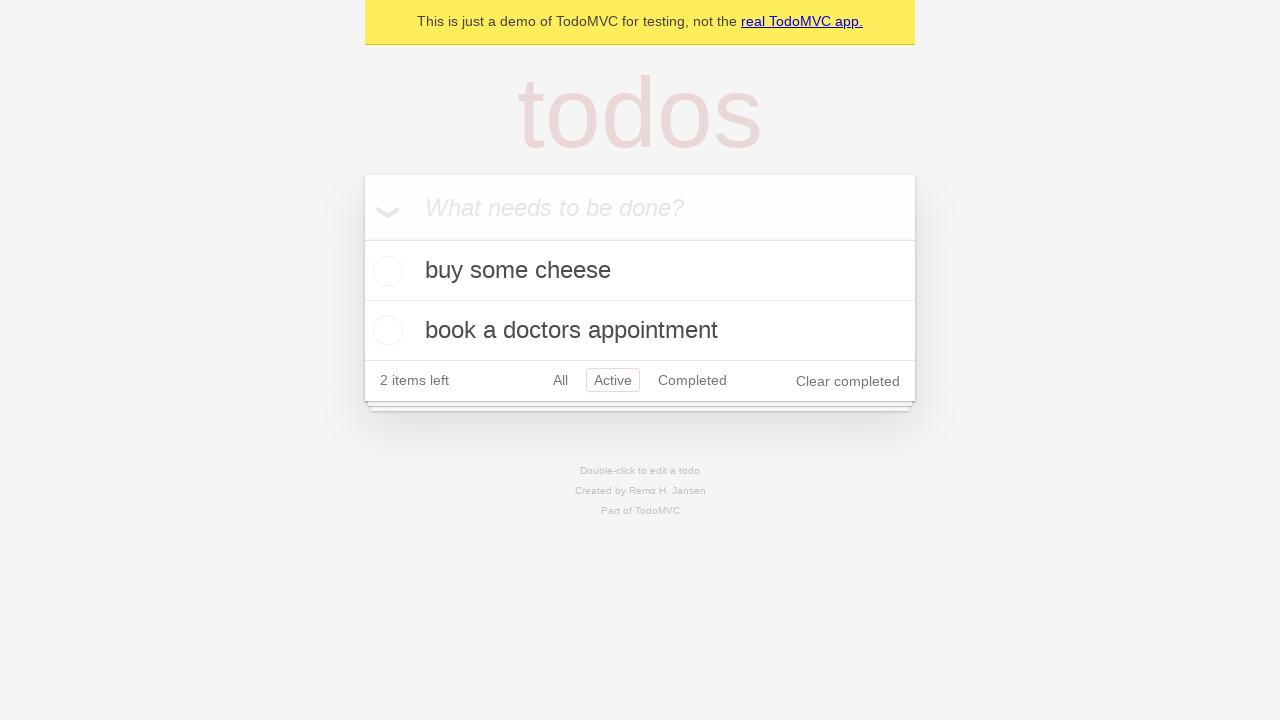

Filter applied successfully - 2 active items now displayed
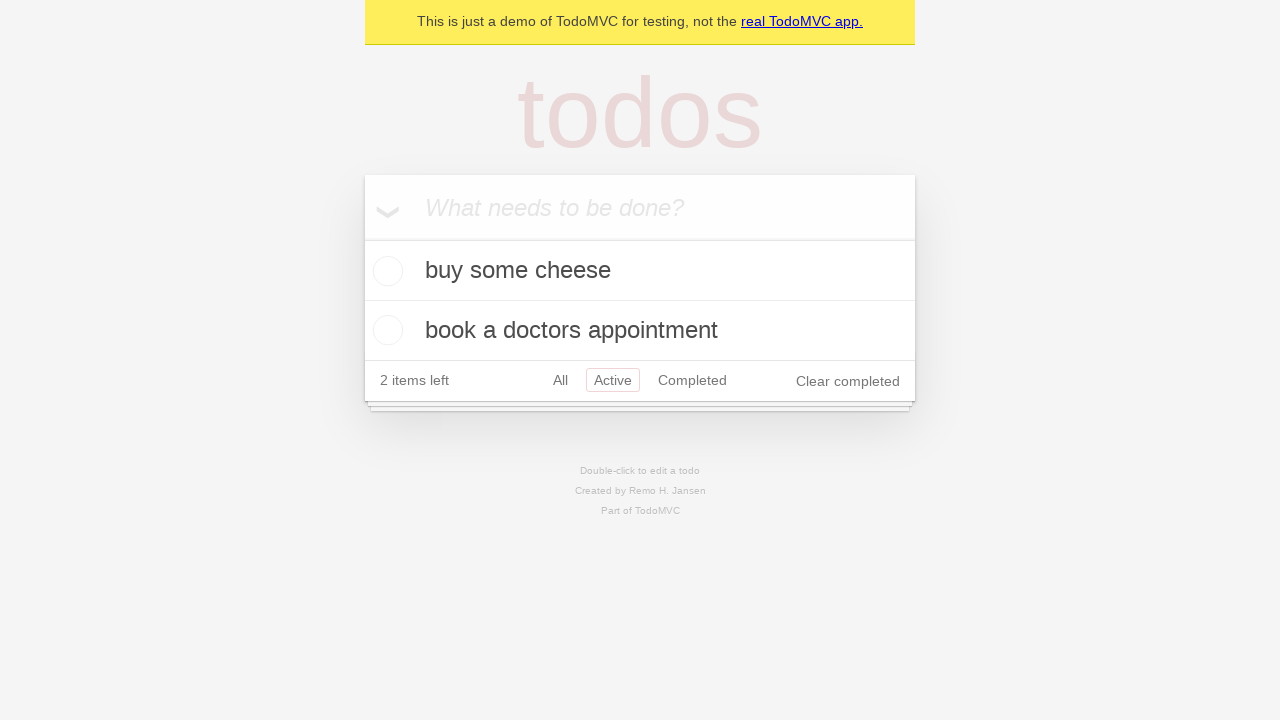

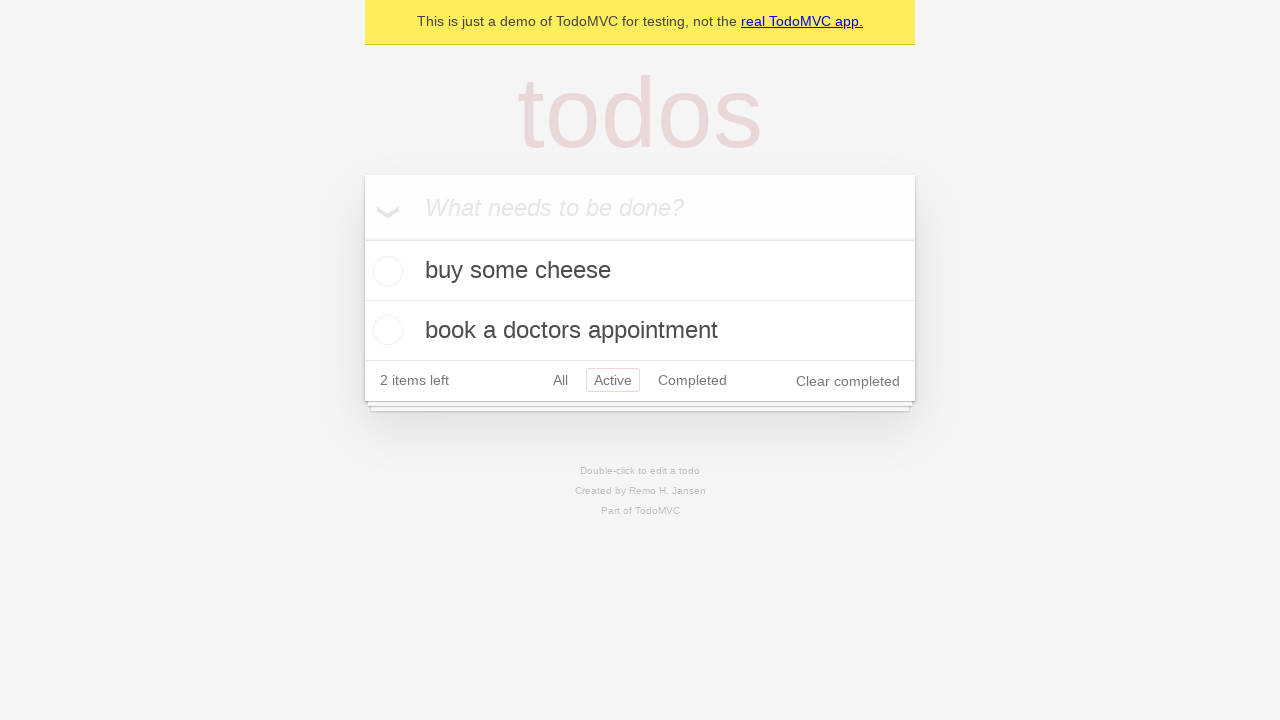